Tests keyboard key presses by sending space and left arrow keys to an input element and verifying the displayed result text matches the expected key pressed.

Starting URL: http://the-internet.herokuapp.com/key_presses

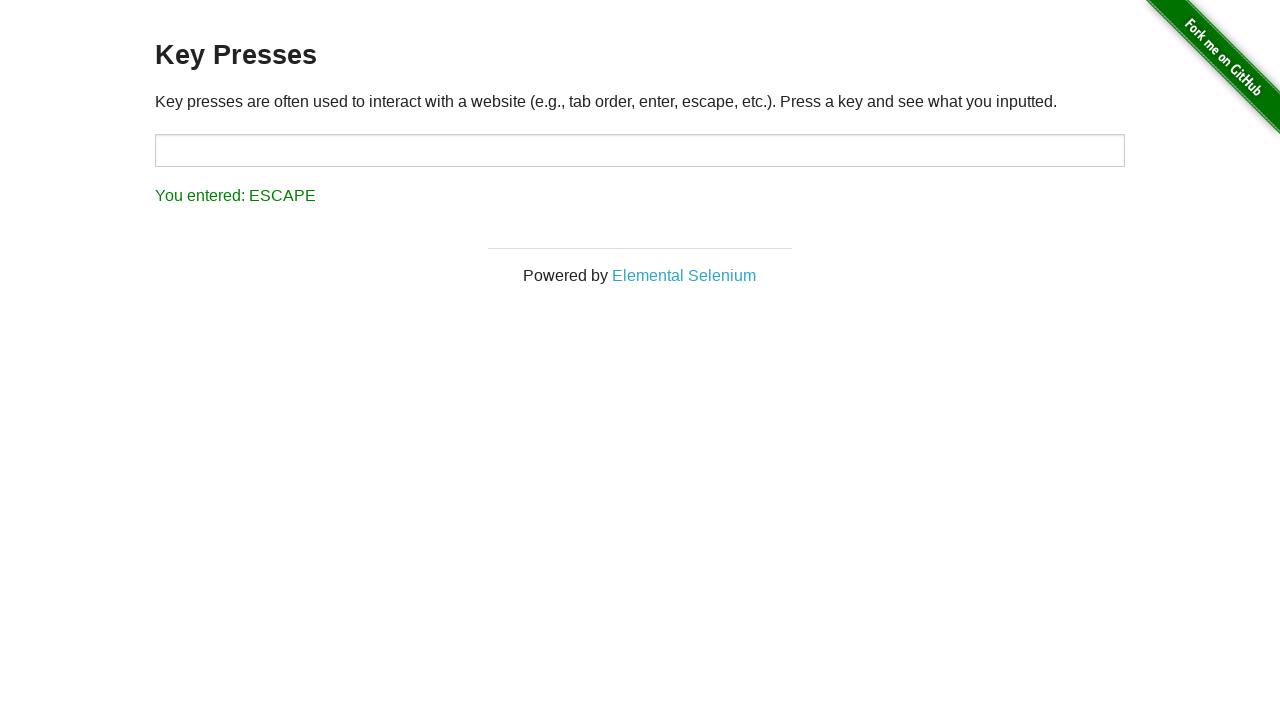

Pressed Space key on target element on #target
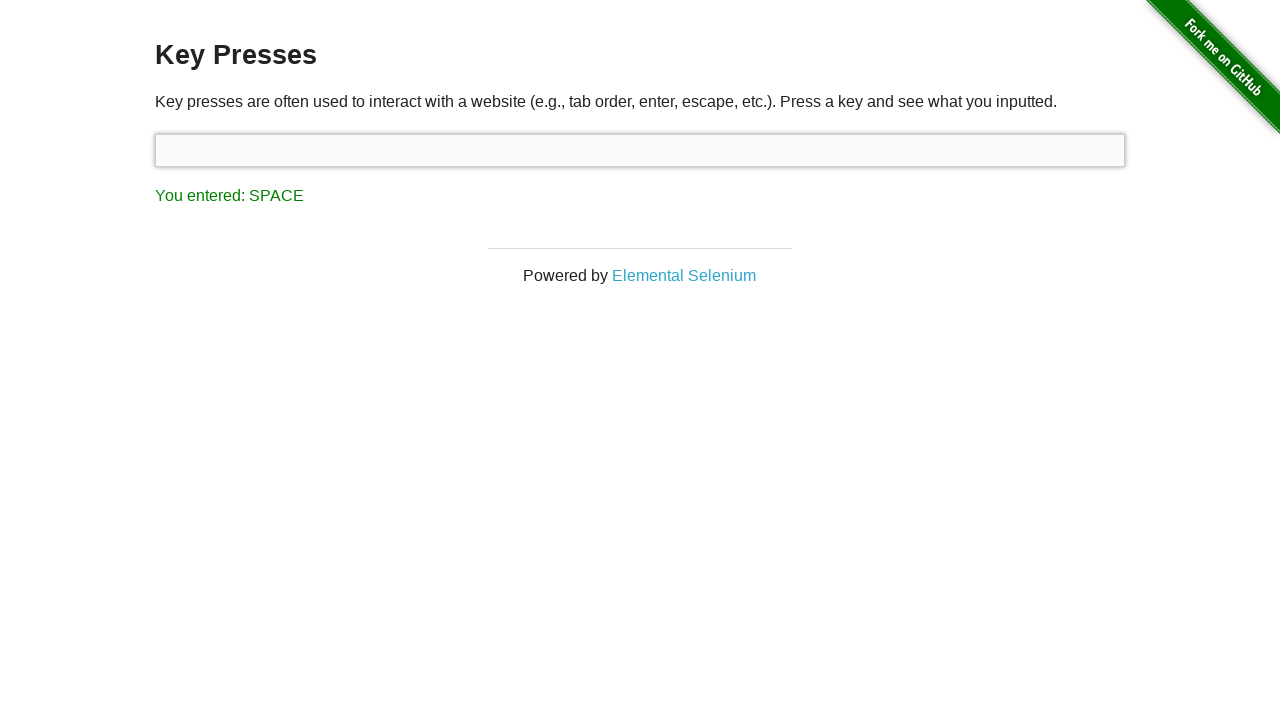

Result element loaded after Space key press
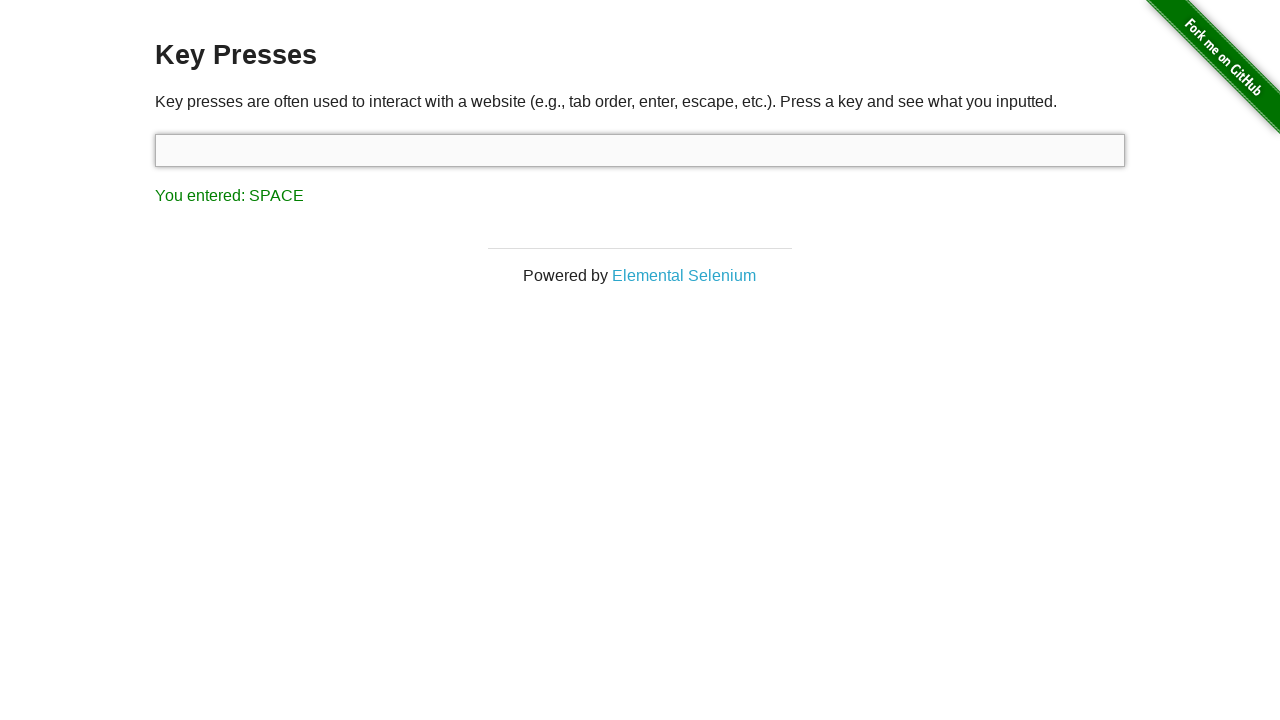

Verified result text matches 'You entered: SPACE'
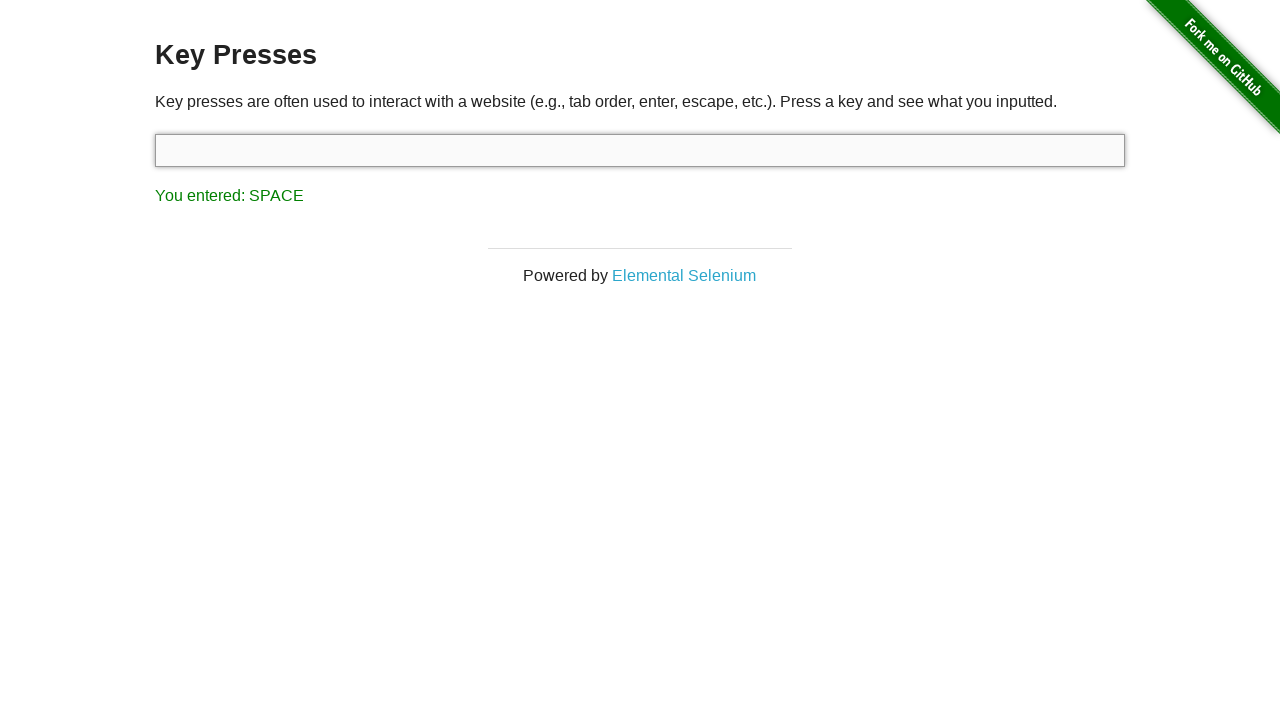

Pressed Left Arrow key on target element on #target
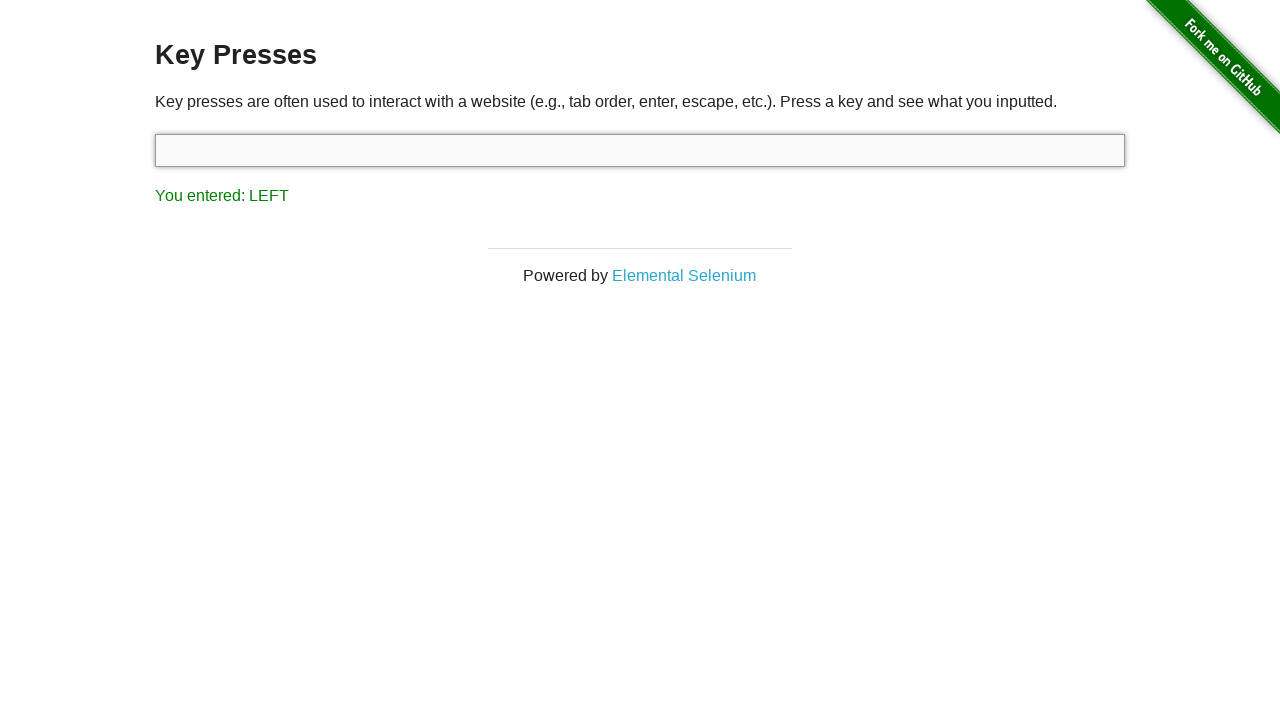

Verified result text matches 'You entered: LEFT'
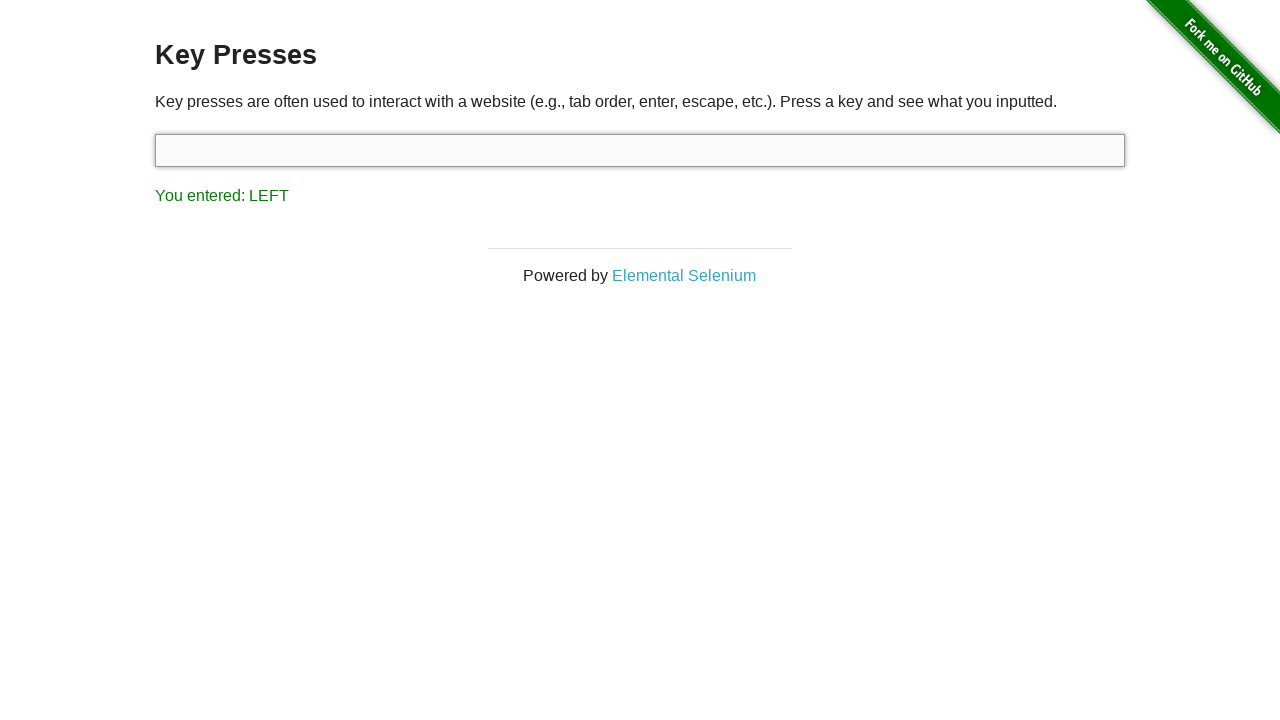

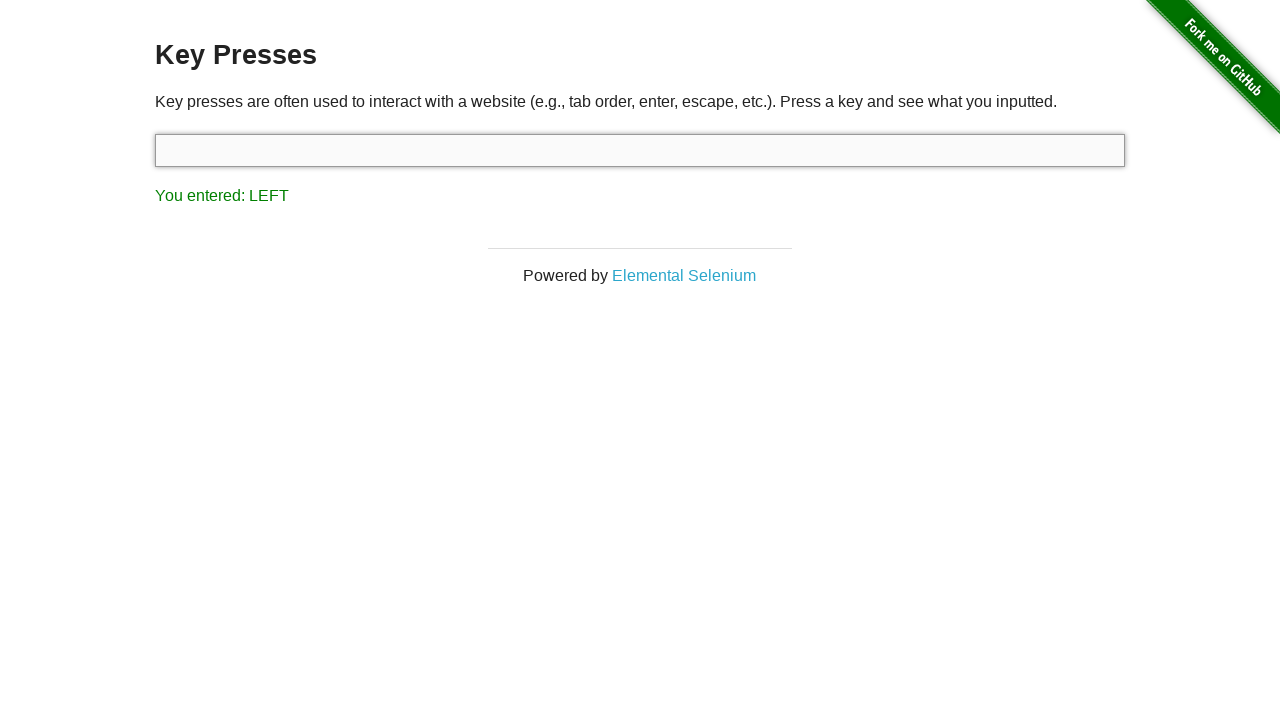